Tests dropdown menu interaction by clicking on a dropdown button and then selecting the Gmail option from the dropdown using fluent wait

Starting URL: http://omayo.blogspot.com/

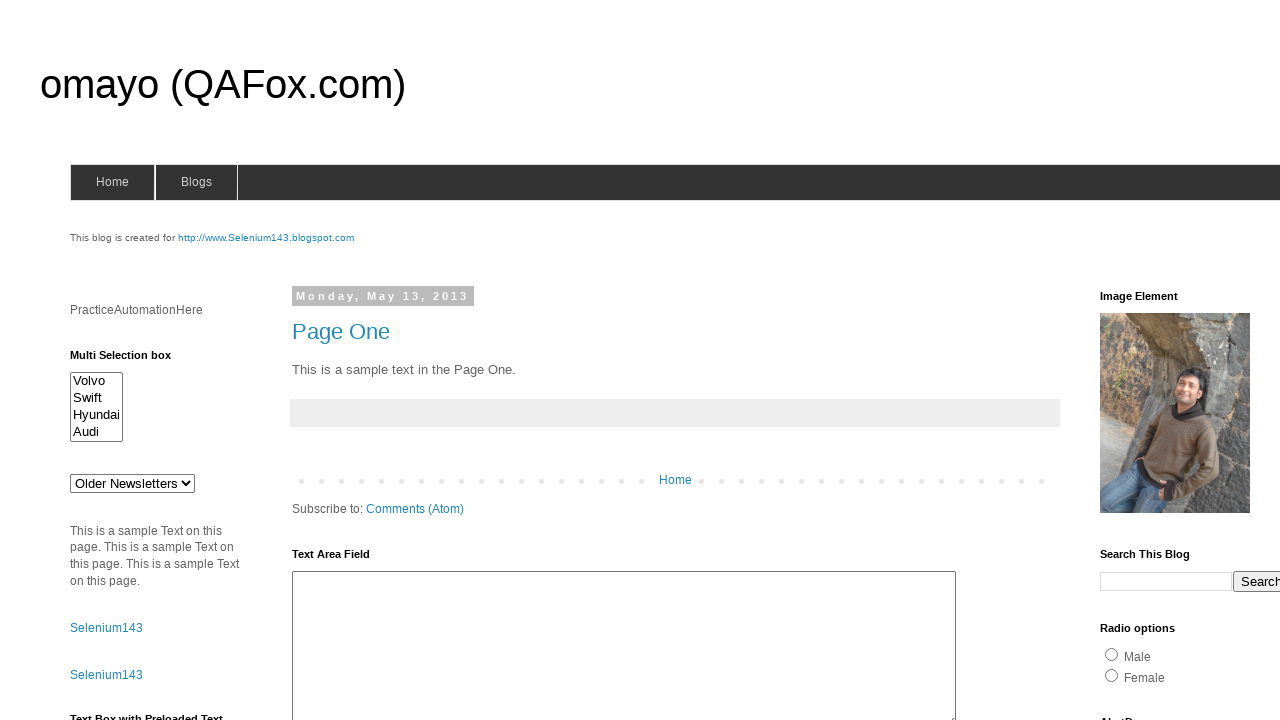

Clicked dropdown button to open menu at (1227, 360) on .dropbtn
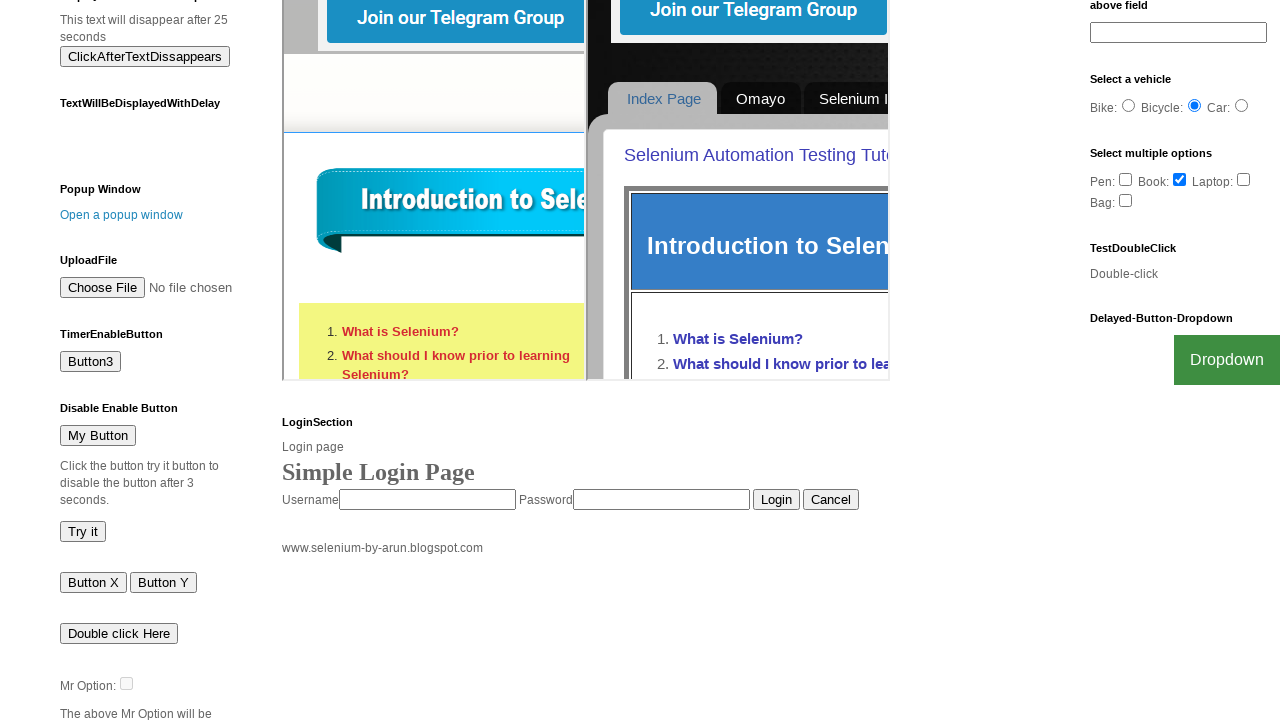

Gmail link appeared in dropdown menu
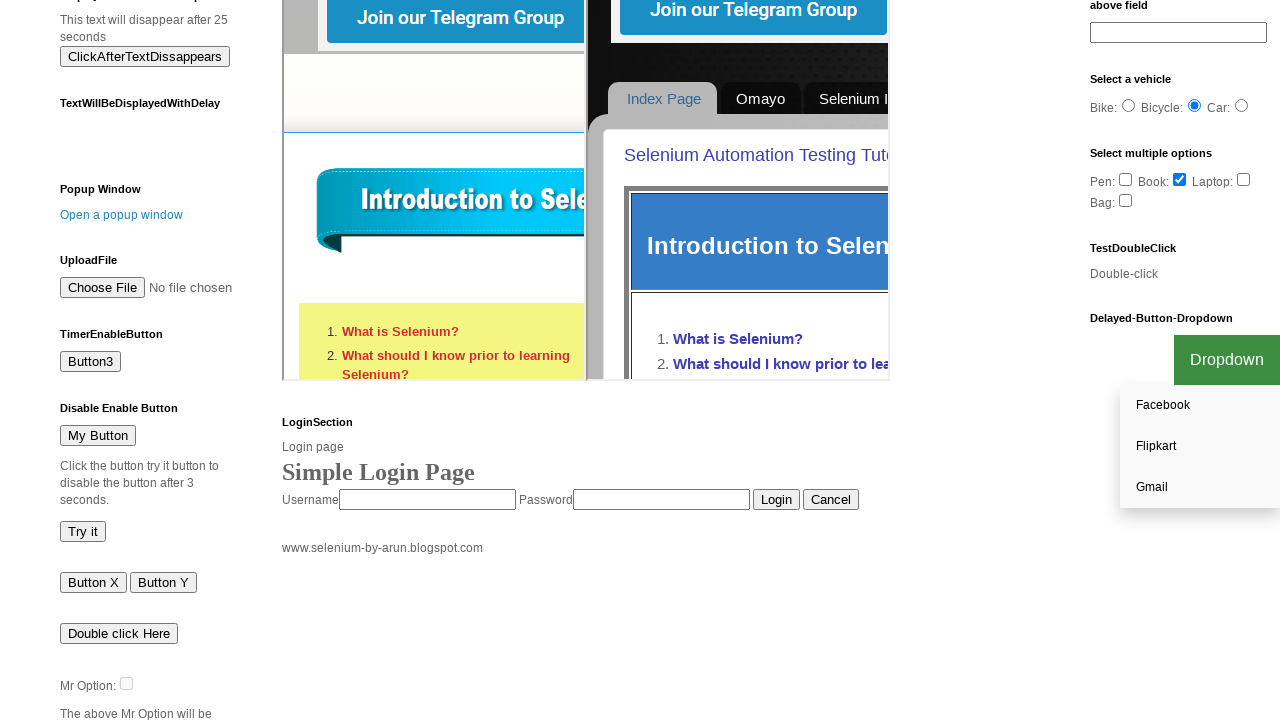

Clicked Gmail option from dropdown at (1200, 487) on a:has-text('Gmail')
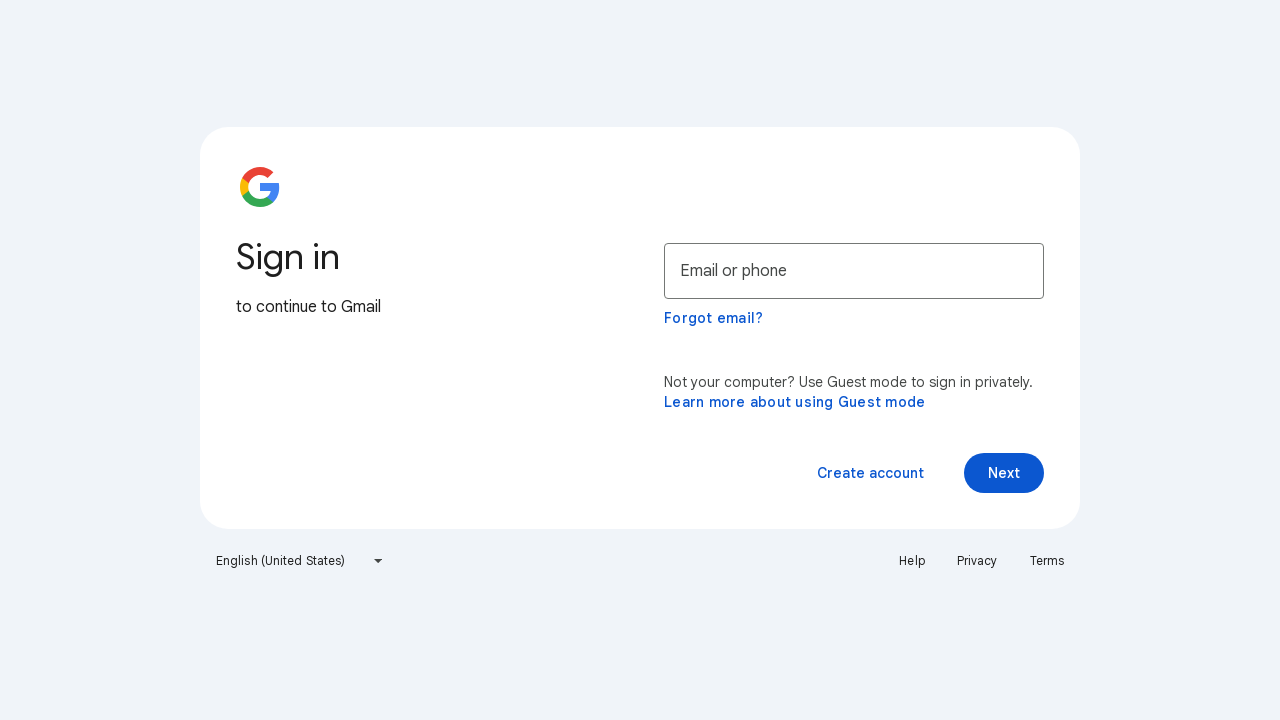

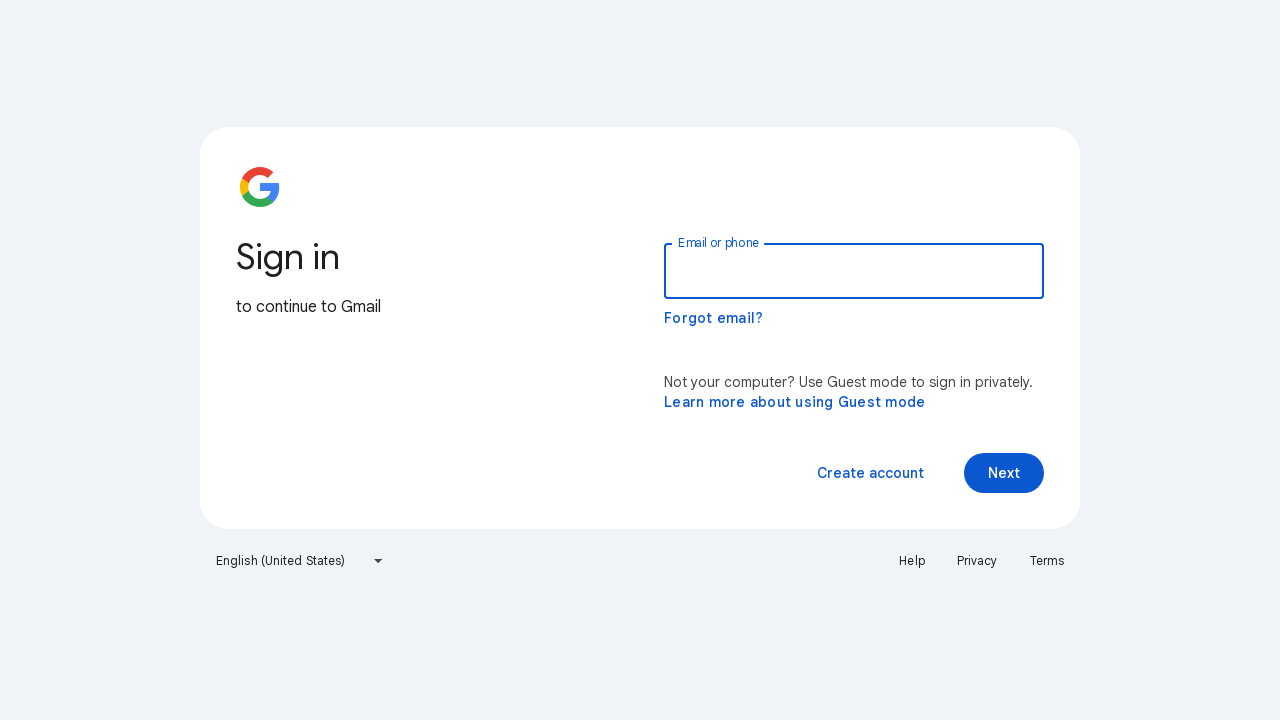